Tests the forgot password flow on a Selenium practice page by clicking the forgot password link and filling out the recovery form with name, email, and phone number fields.

Starting URL: https://rahulshettyacademy.com/locatorspractice/

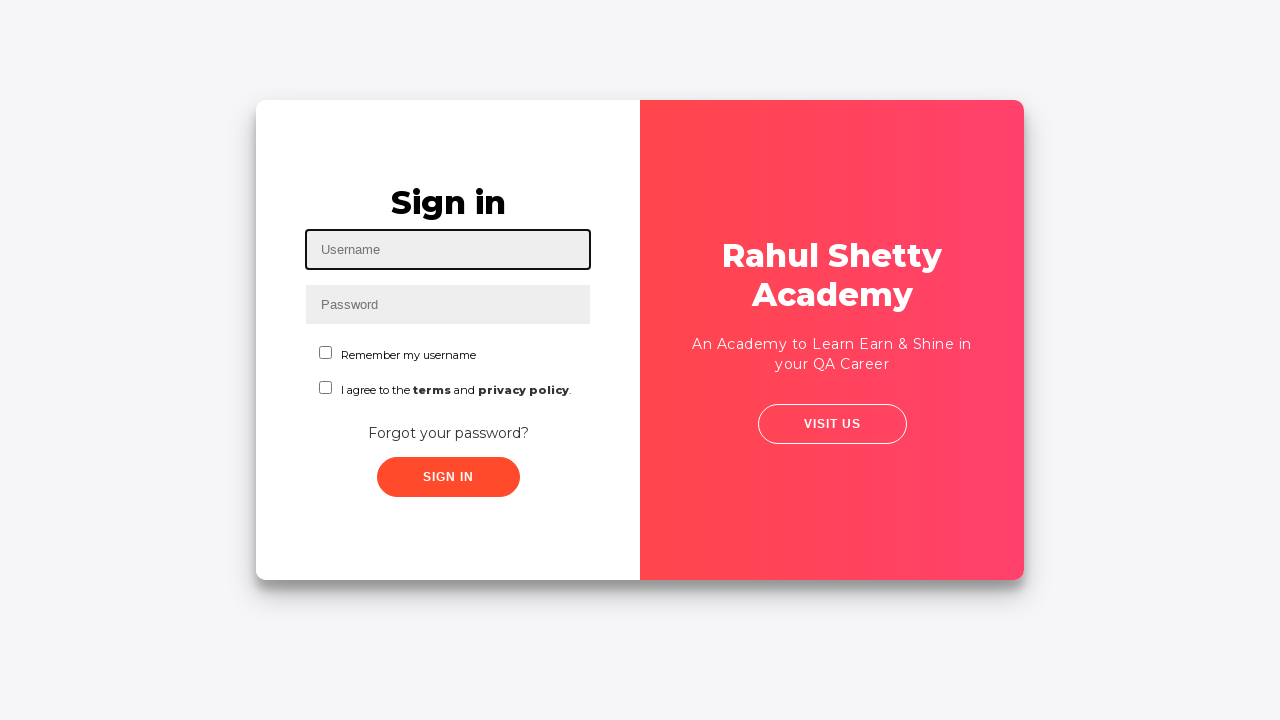

Clicked 'Forgot your password?' link at (448, 433) on text=Forgot your password?
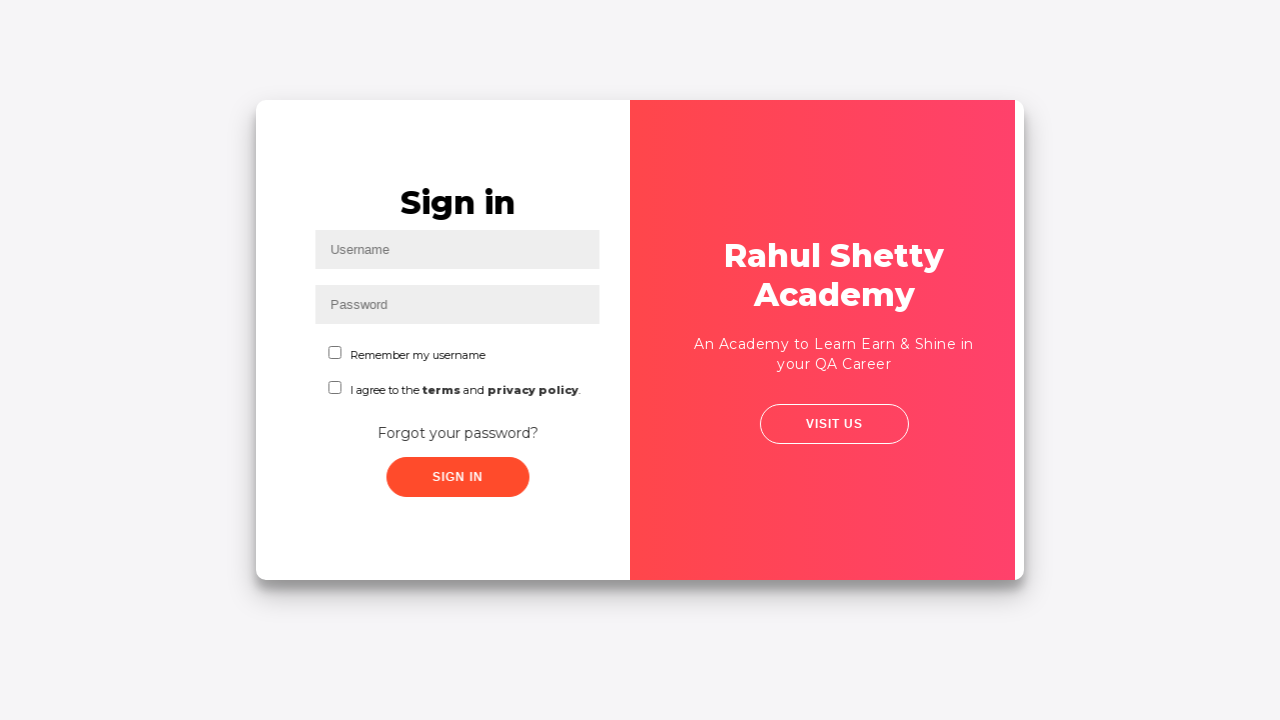

Filled name field with 'ParvathiKrishna' on input[placeholder='Name']
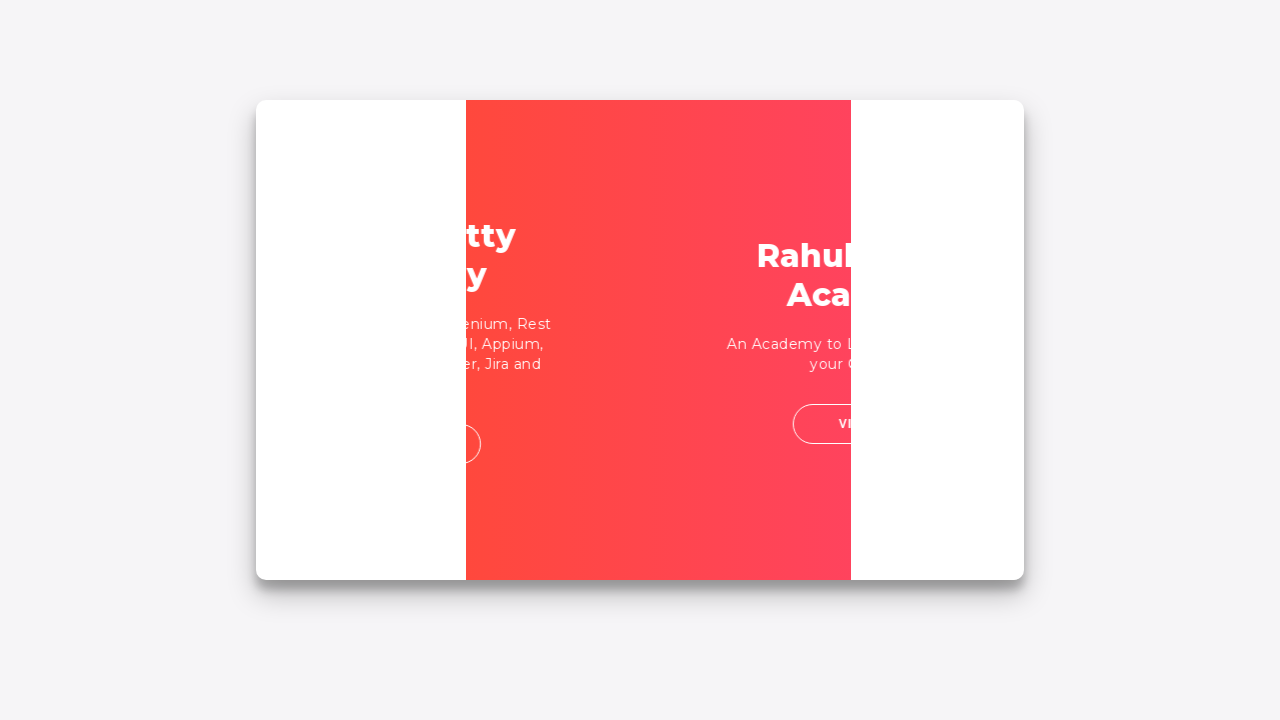

Filled email field with 'testuser2024@gmail.com' on input[placeholder='Email']
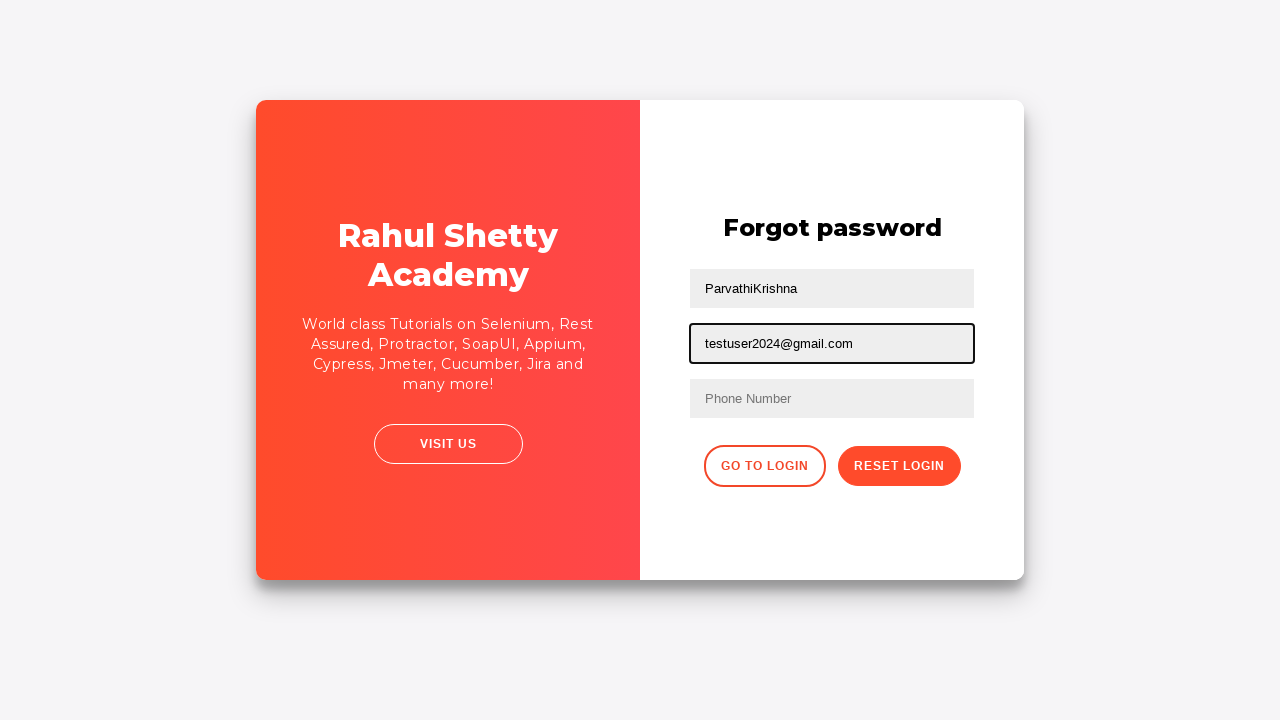

Filled phone number field with '9809738574' on input[placeholder='Phone Number']
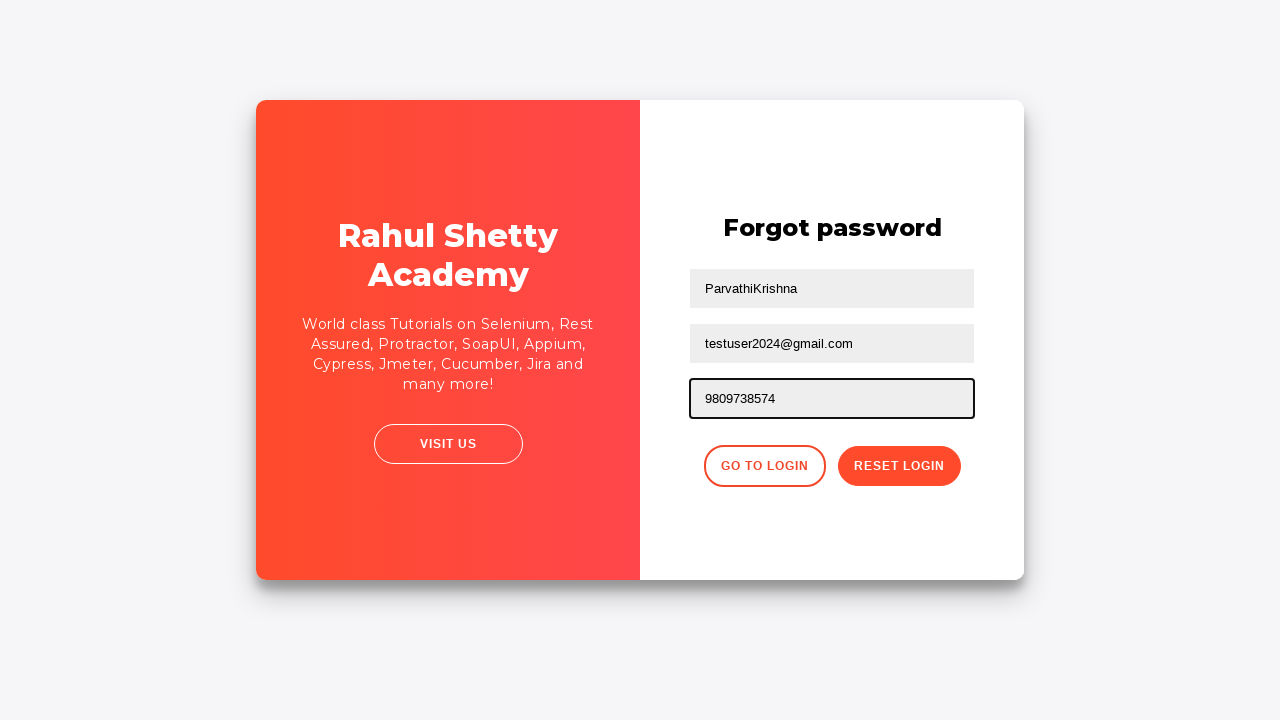

Waited 1000ms for form submission confirmation
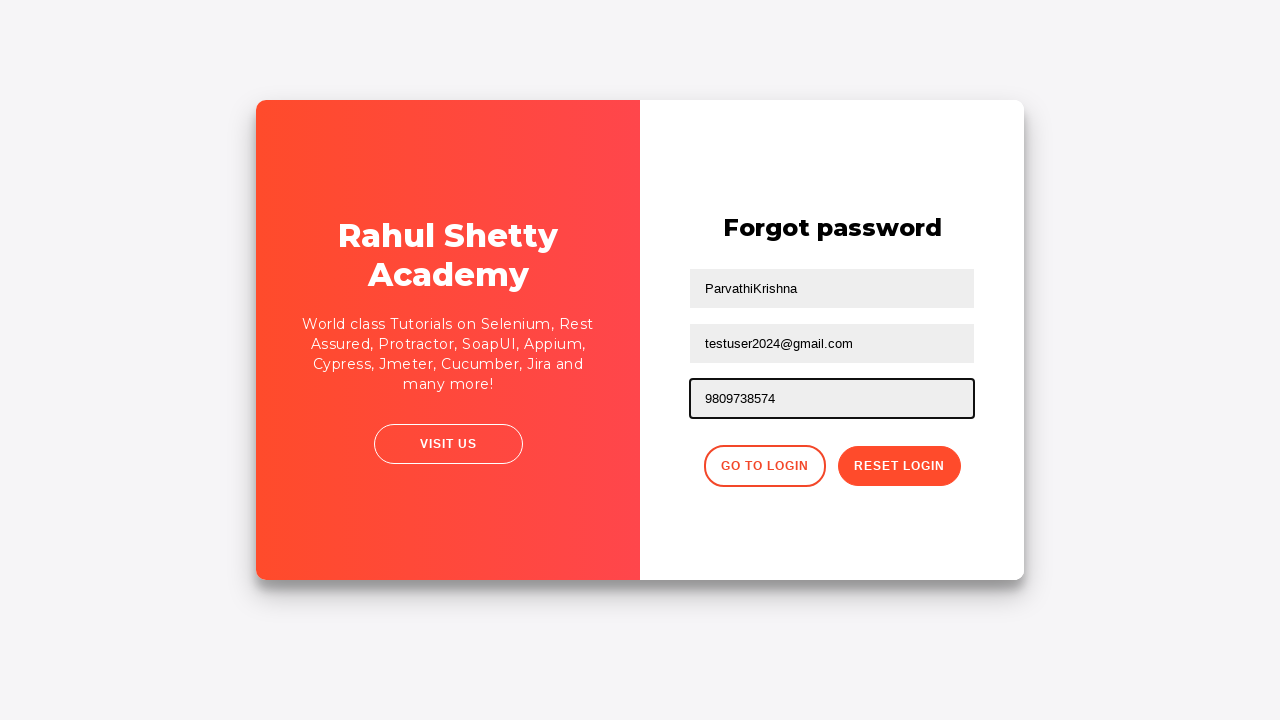

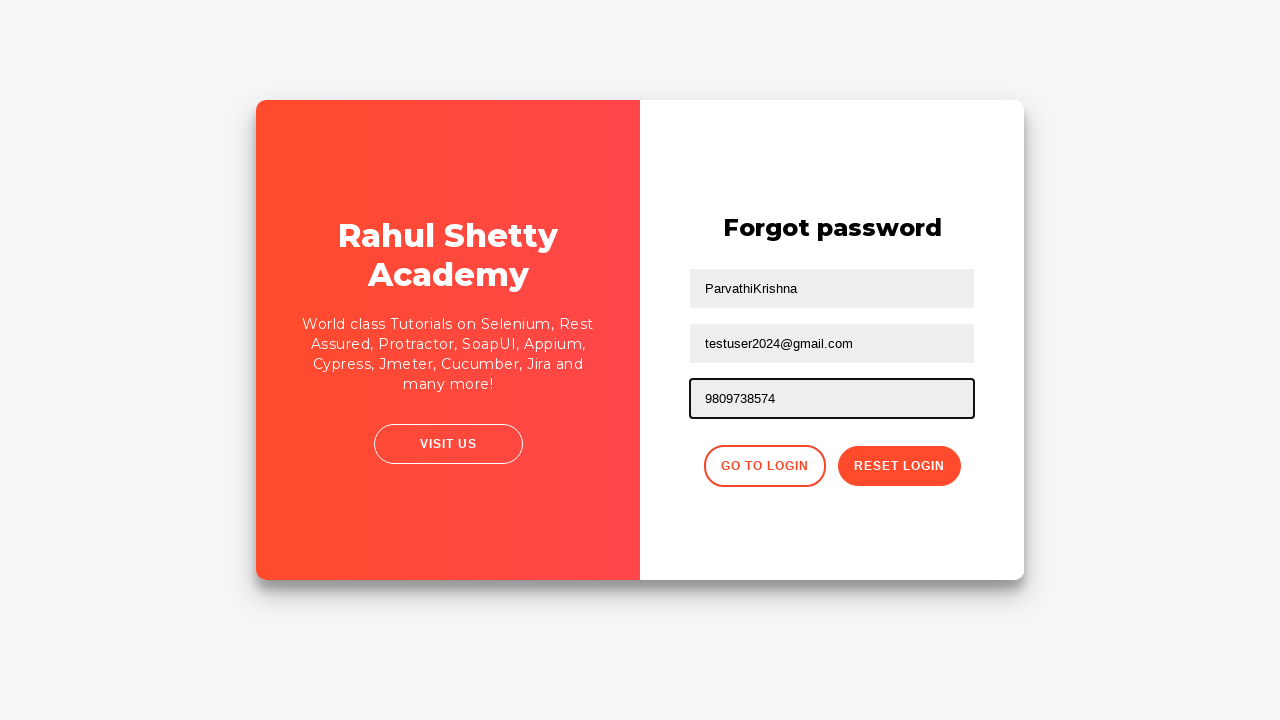